Tests explicit wait by clicking rendered button and waiting for new element with specific text

Starting URL: https://dgotlieb.github.io/Selenium/synchronization.html

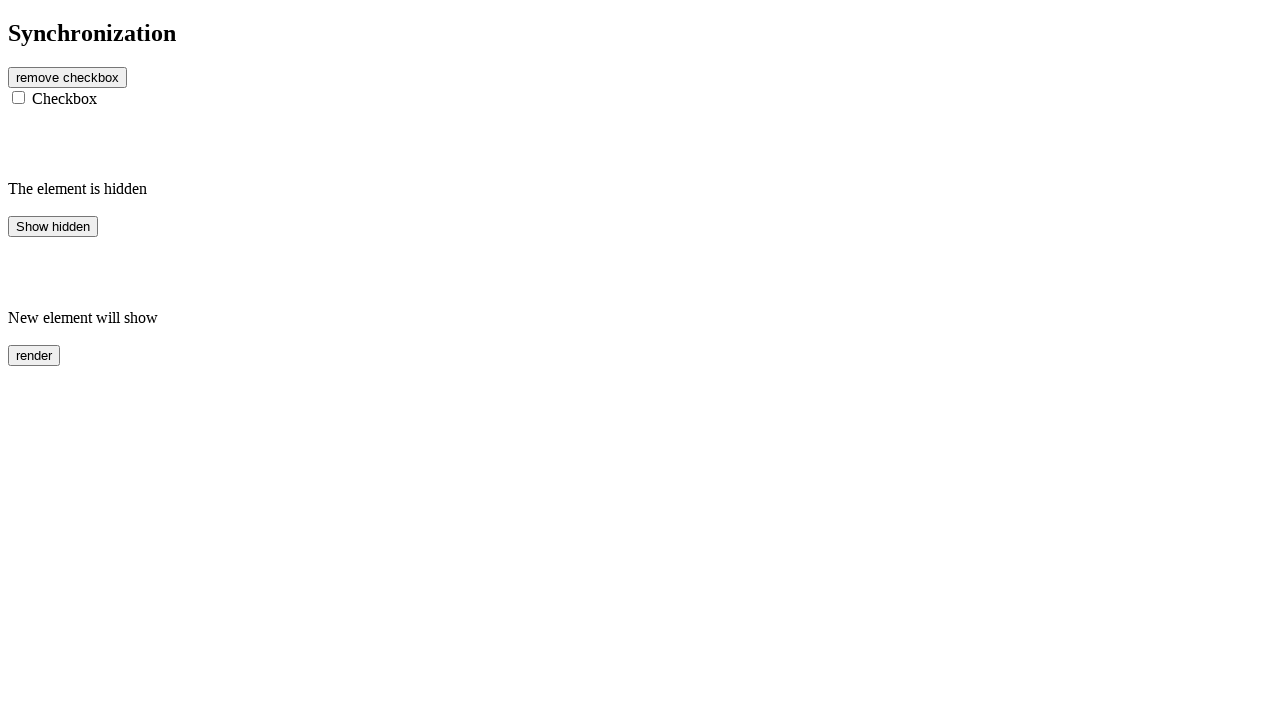

Clicked rendered button at (34, 355) on #rendered
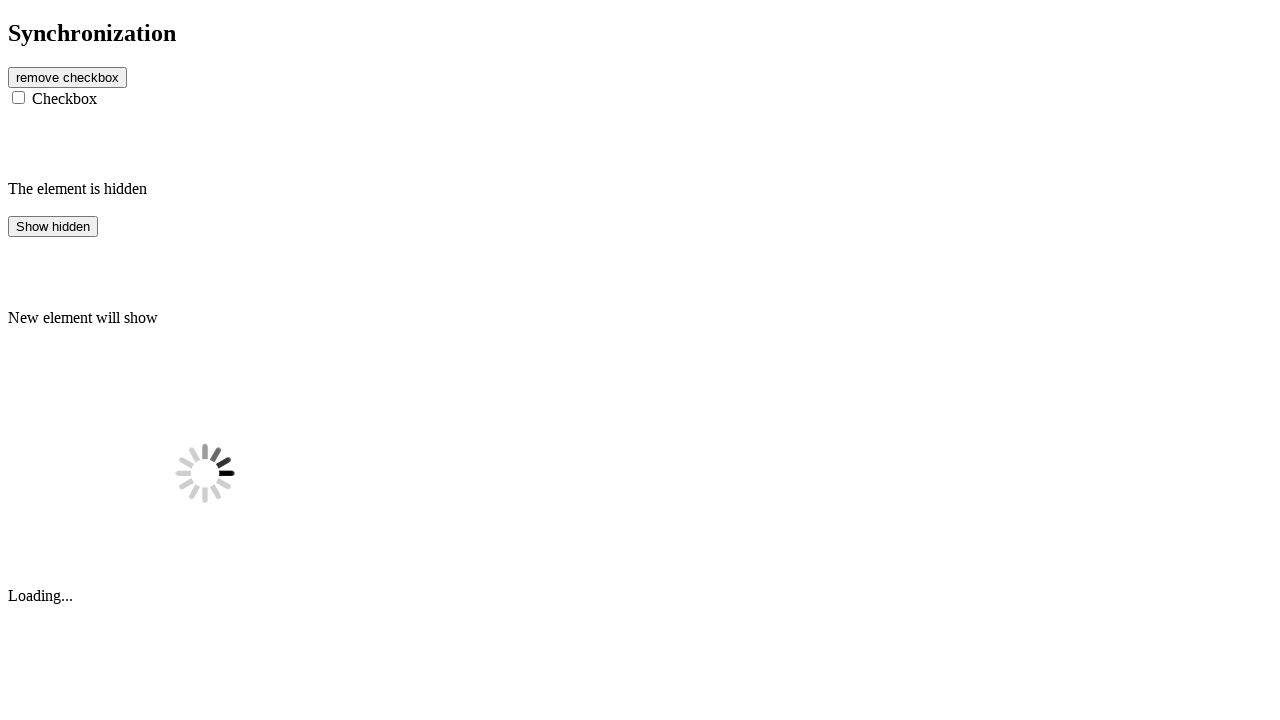

Waited for #finish2 element to become visible
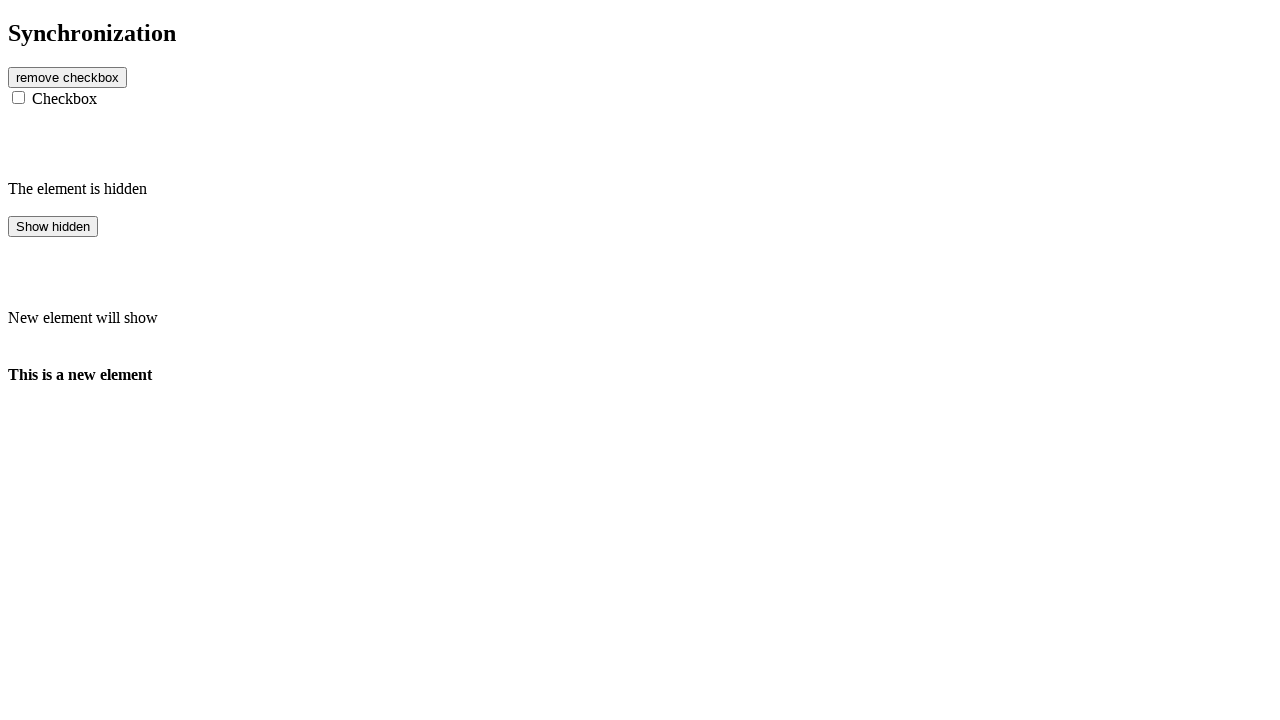

Verified #finish2 element contains text 'This is a new element'
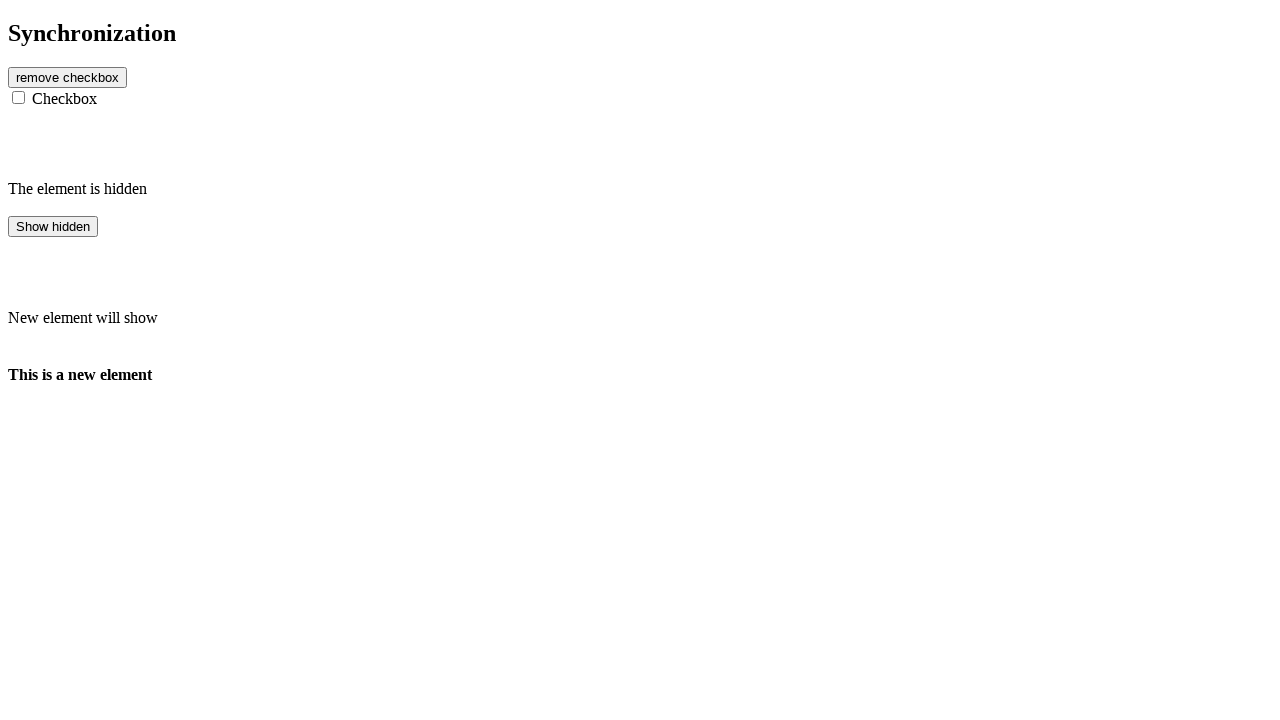

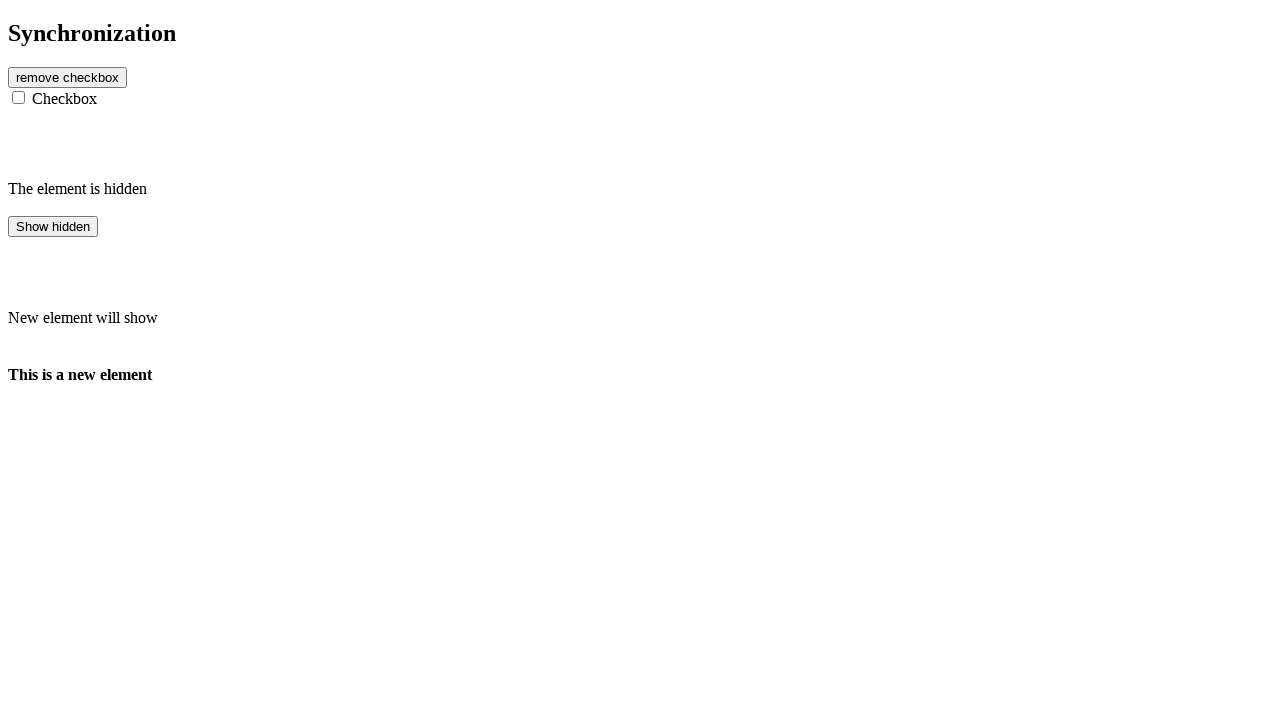